Navigates to a shopping site and verifies the brand logo text displays "GREENKART"

Starting URL: https://rahulshettyacademy.com/seleniumPractise/#/

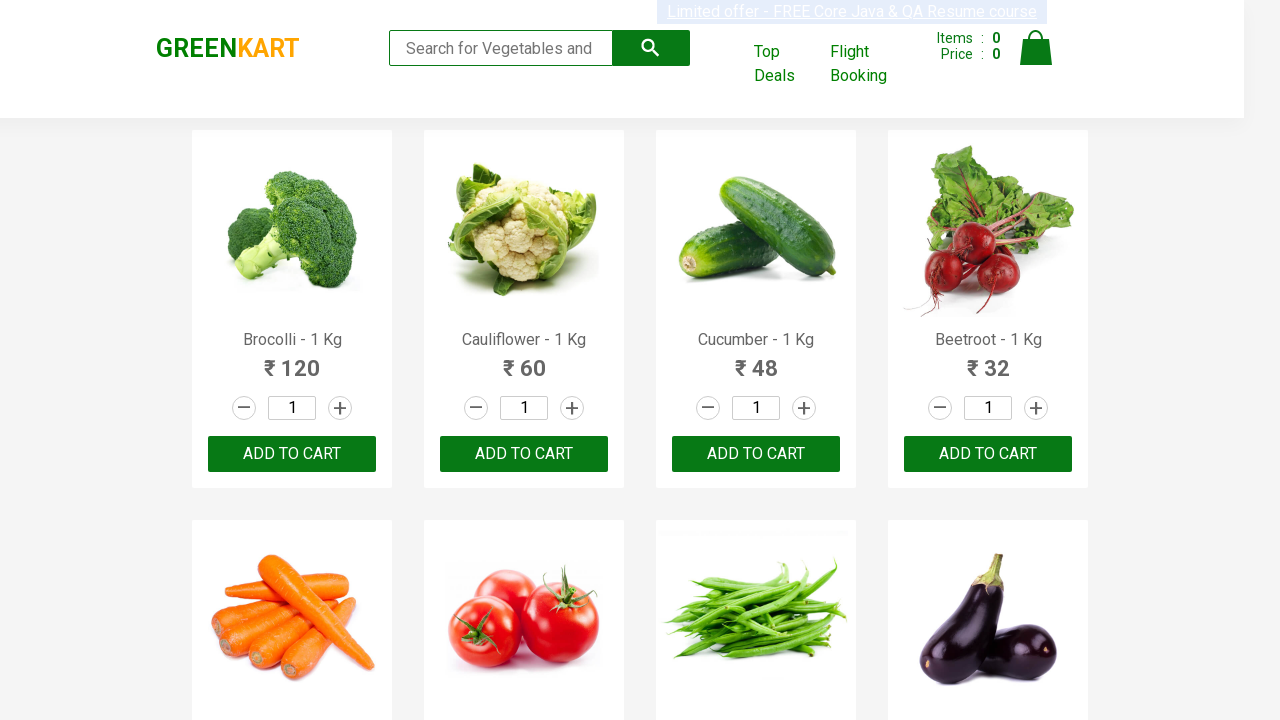

Waited for brand element to load
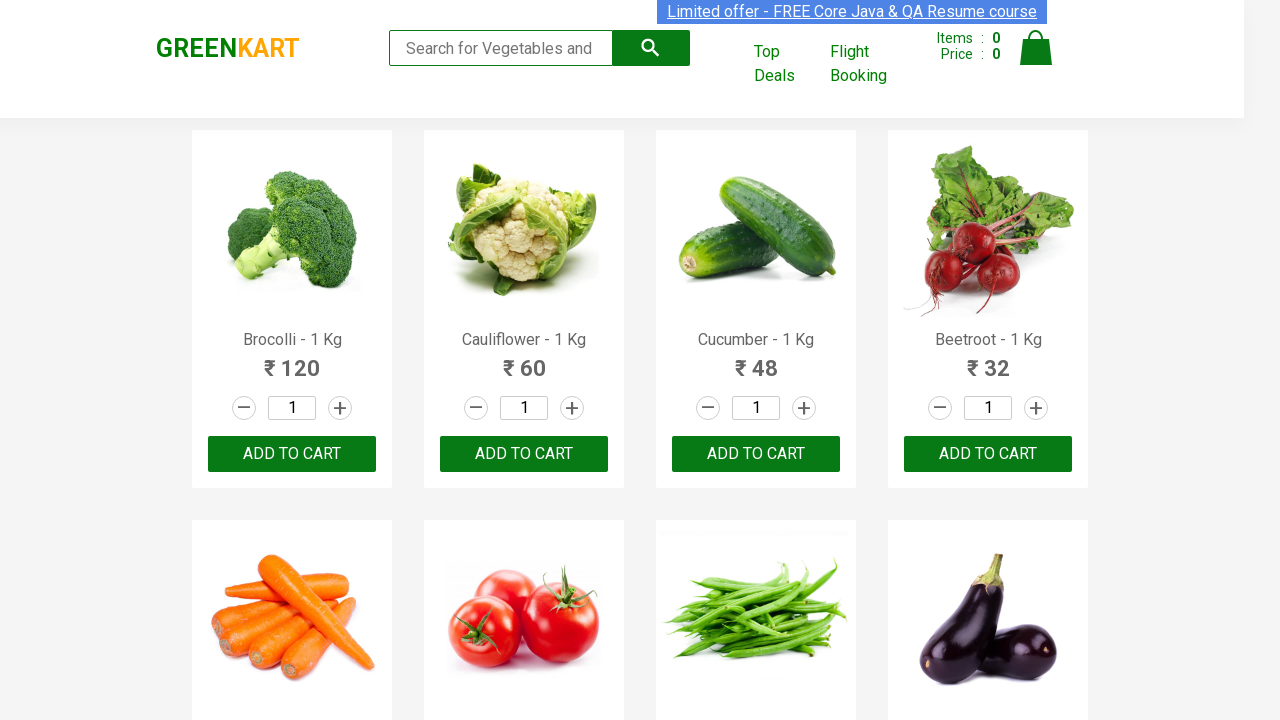

Verified brand logo text displays 'GREENKART'
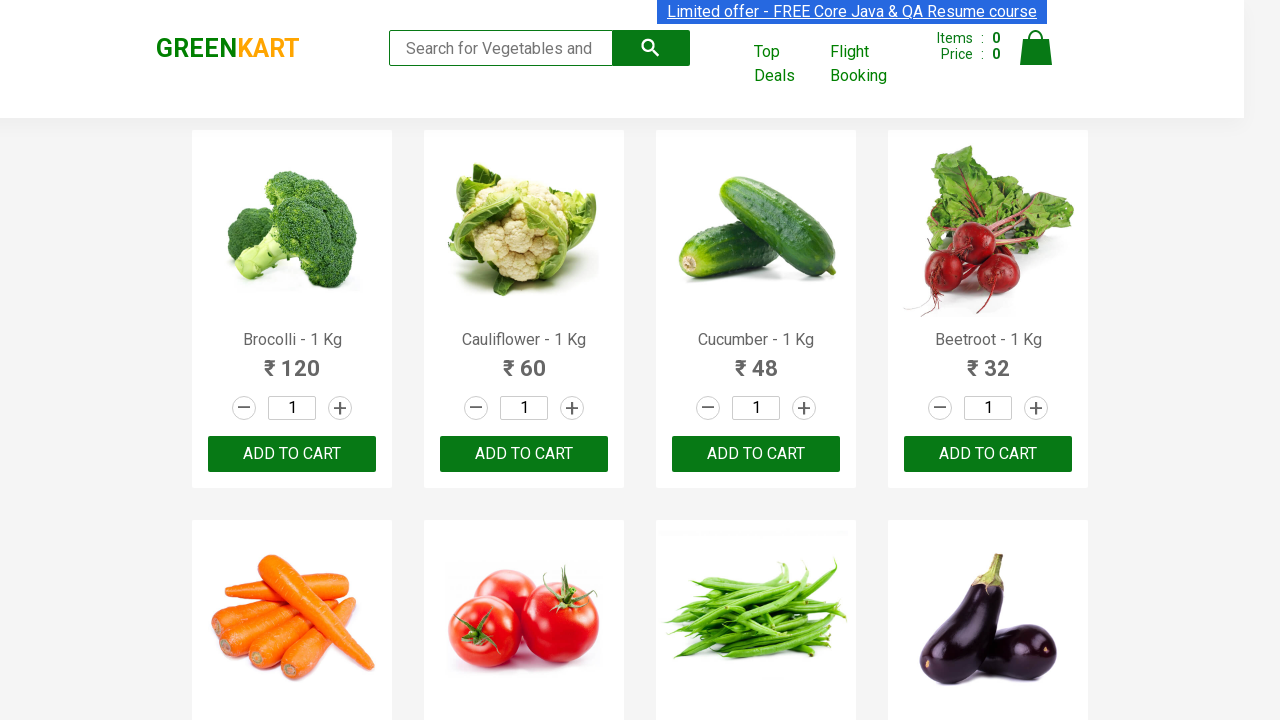

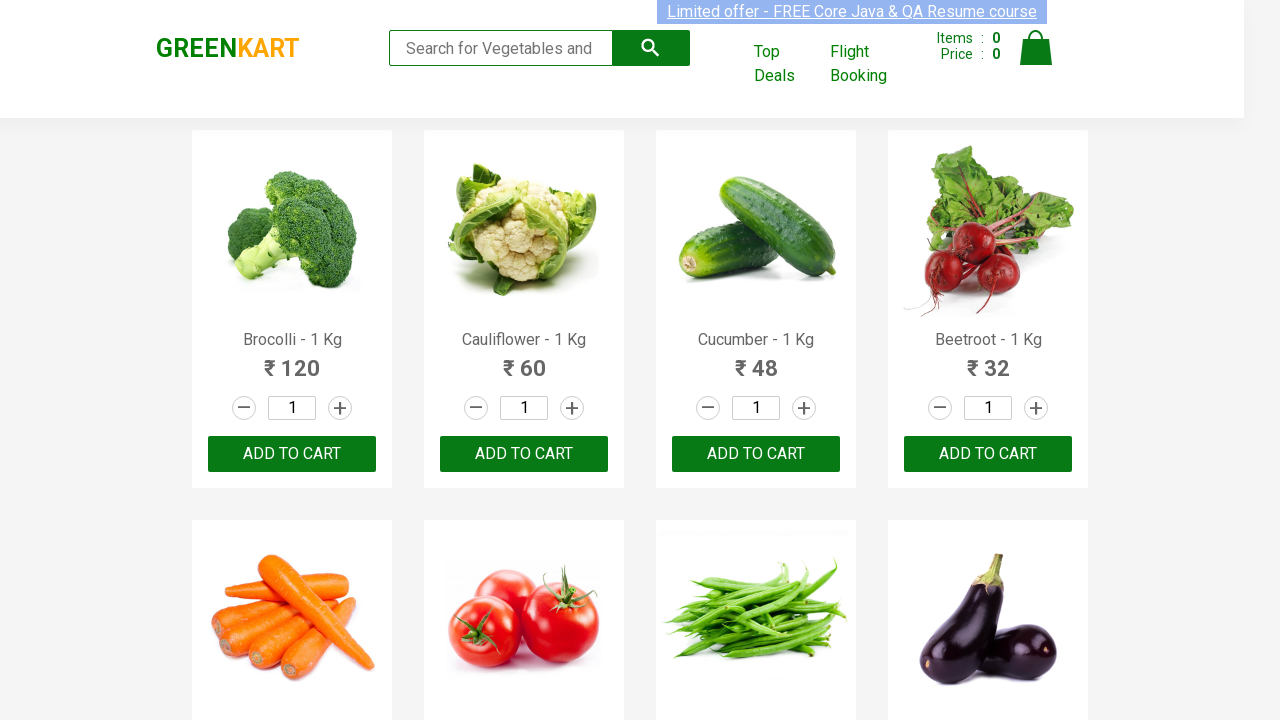